Tests JavaScript alert handling by clicking the first button to trigger an alert, accepting it, then clicking the second button and dismissing the confirm dialog, verifying the result messages

Starting URL: https://the-internet.herokuapp.com/javascript_alerts

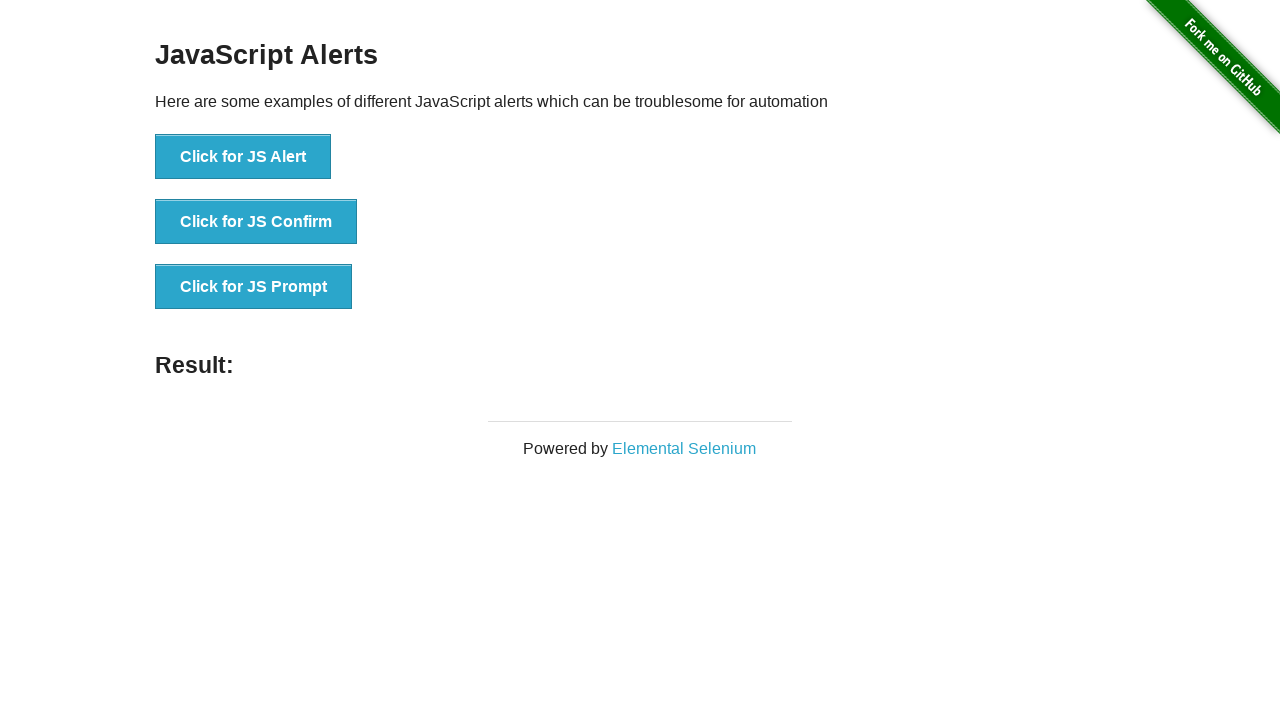

Clicked the JS Alert button to trigger alert dialog at (243, 157) on xpath=//button[@onclick='jsAlert()']
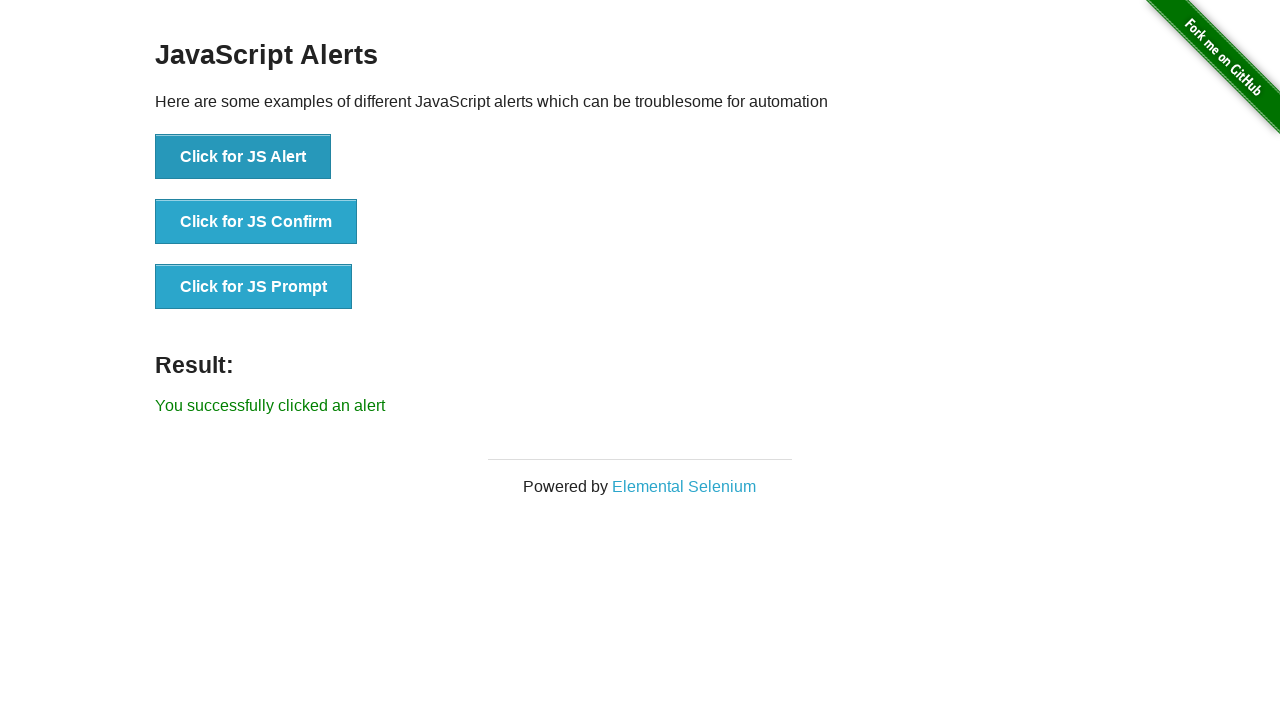

Clicked JS Alert button again and accepted the alert dialog at (243, 157) on xpath=//button[@onclick='jsAlert()']
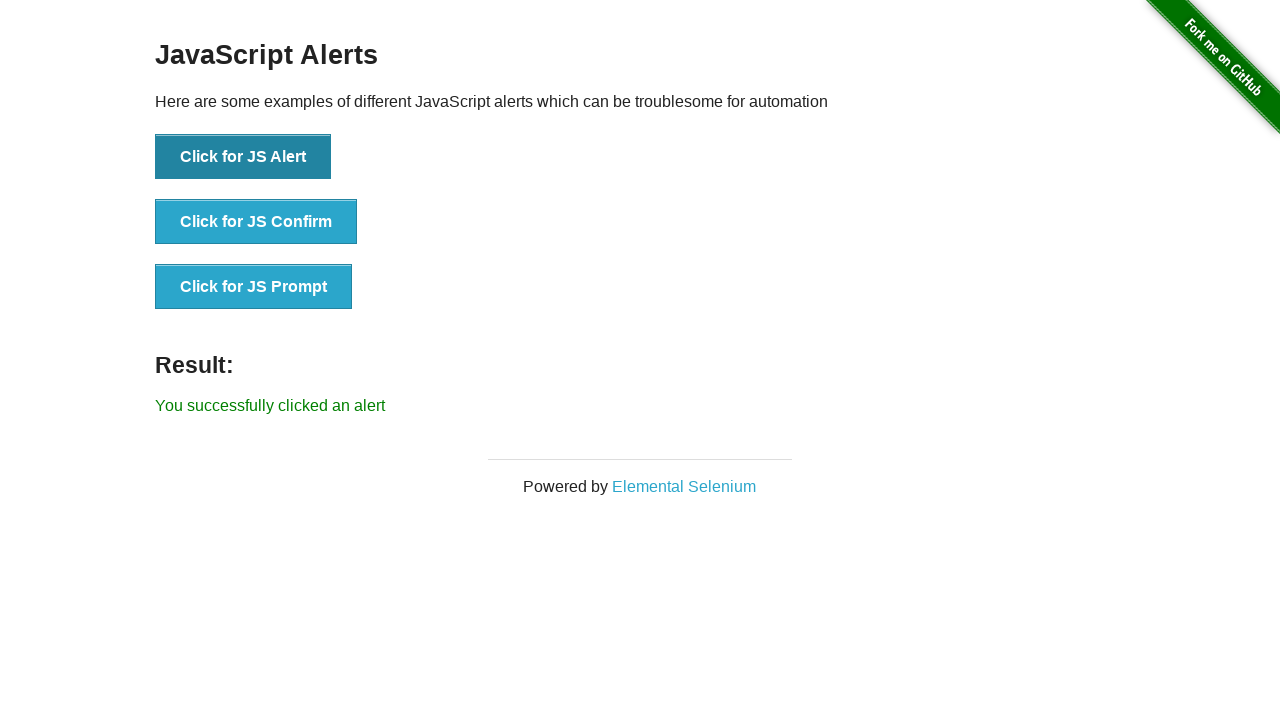

Waited for result message to appear
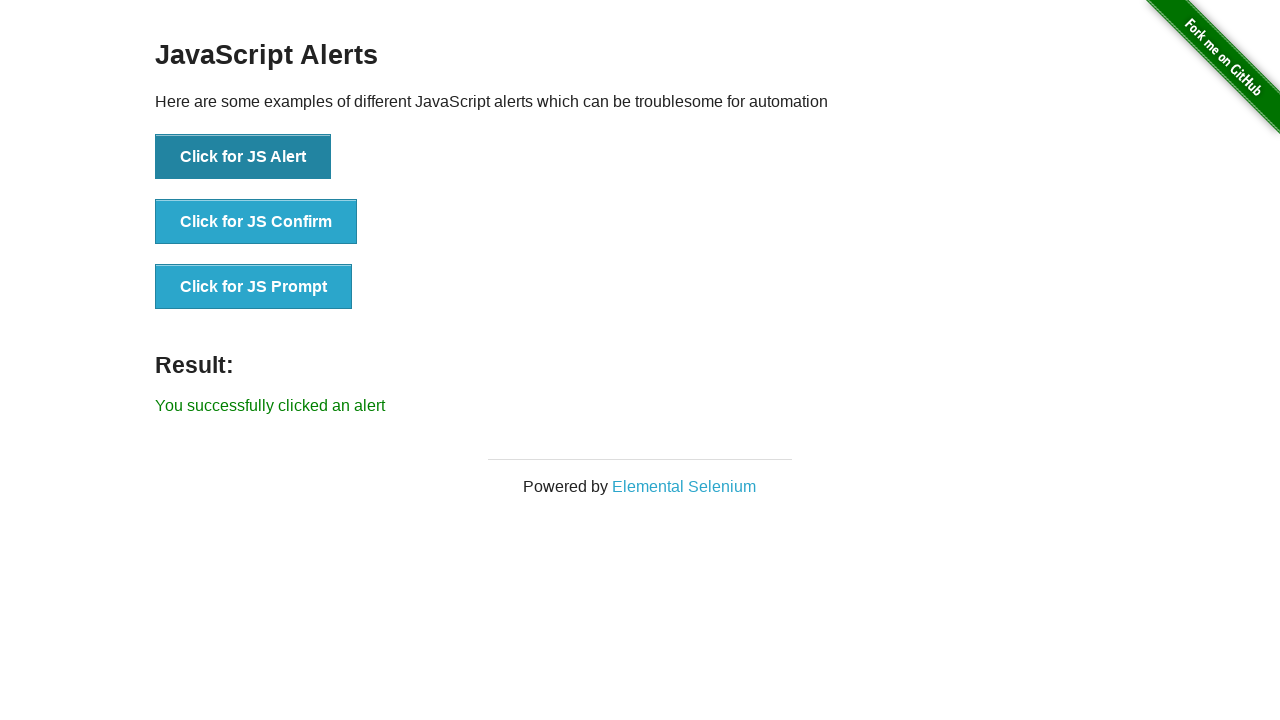

Retrieved result text content
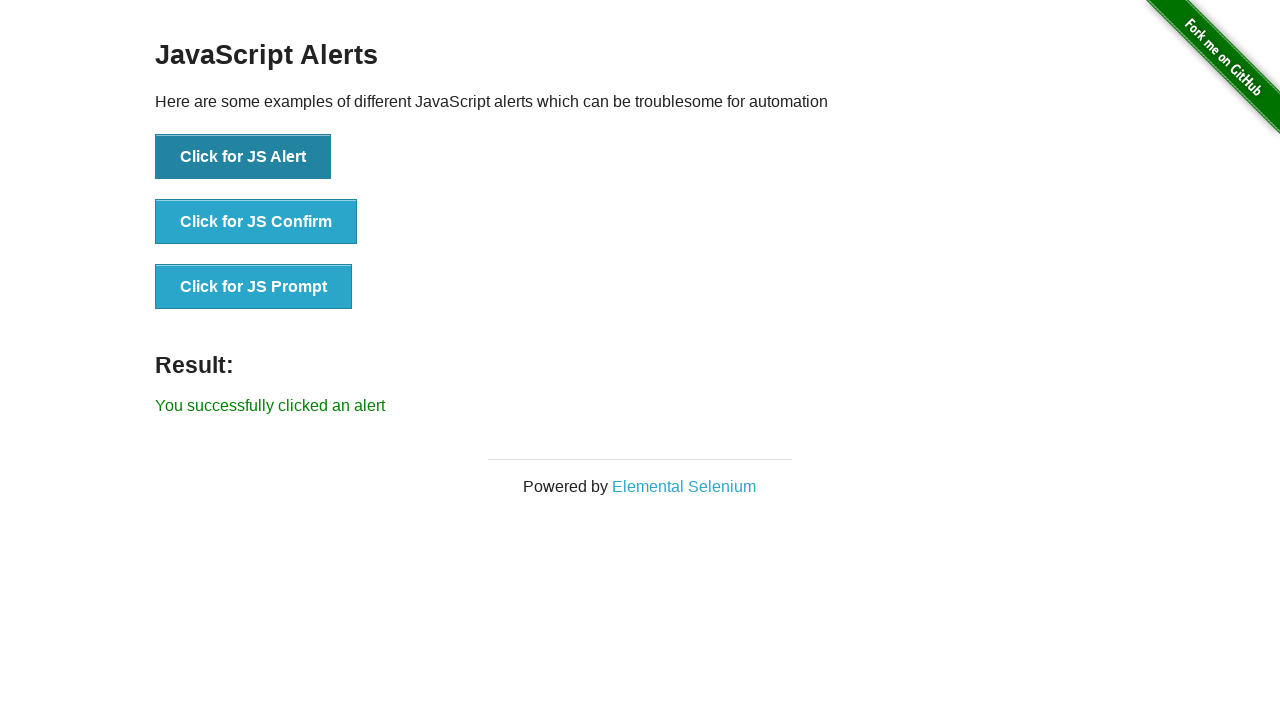

Verified result message confirms successful alert acceptance
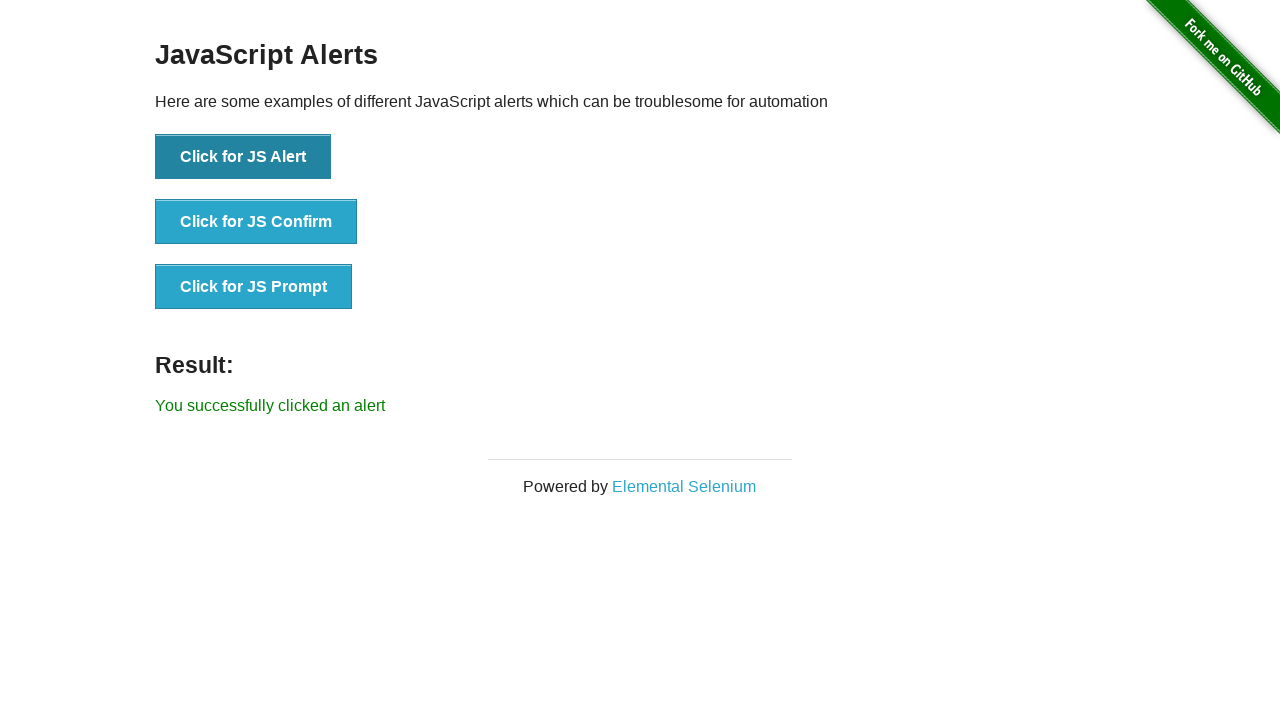

Clicked the JS Confirm button to trigger confirm dialog at (256, 222) on xpath=//button[@onclick='jsConfirm()']
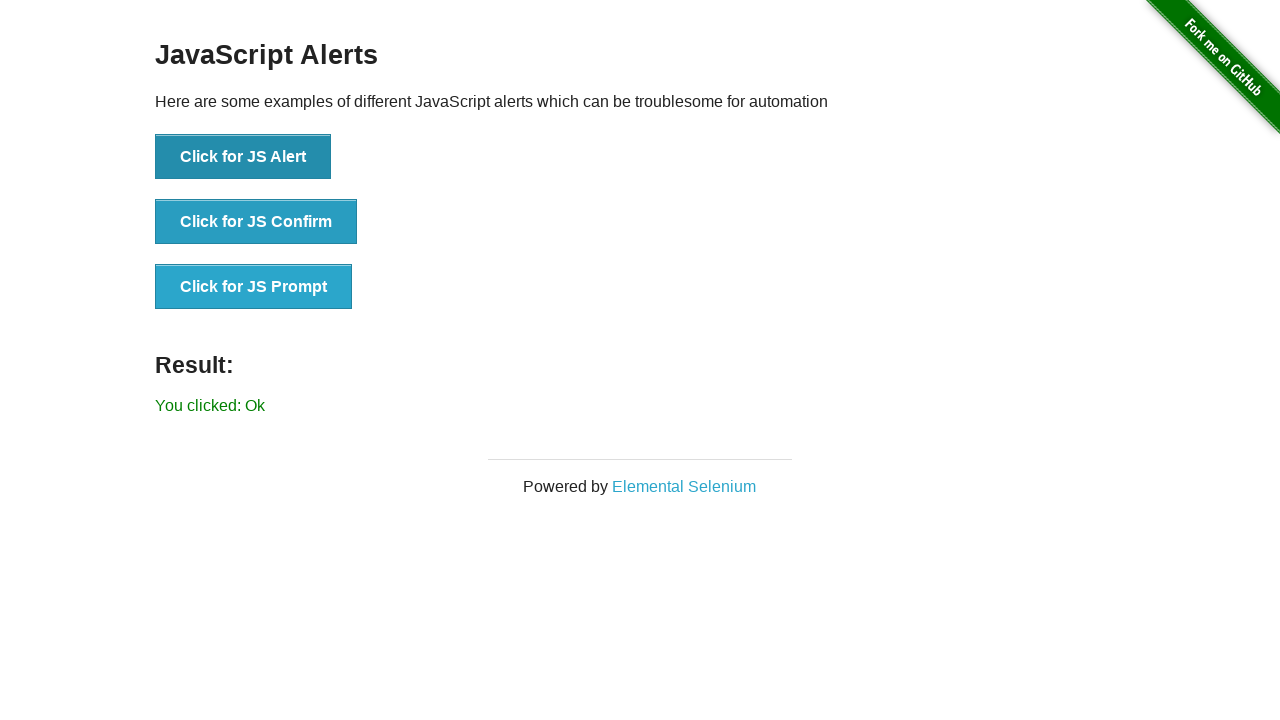

Clicked JS Confirm button again and dismissed the confirm dialog at (256, 222) on xpath=//button[@onclick='jsConfirm()']
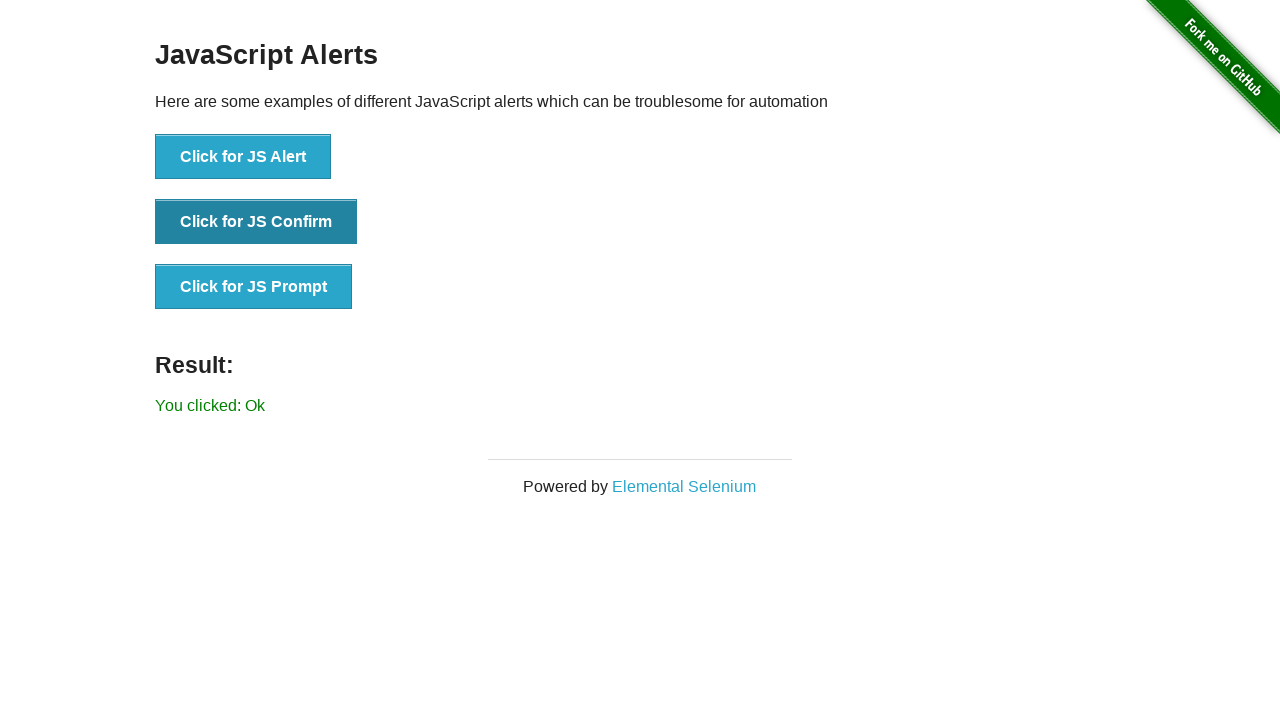

Waited for result message to appear after dismissing confirm dialog
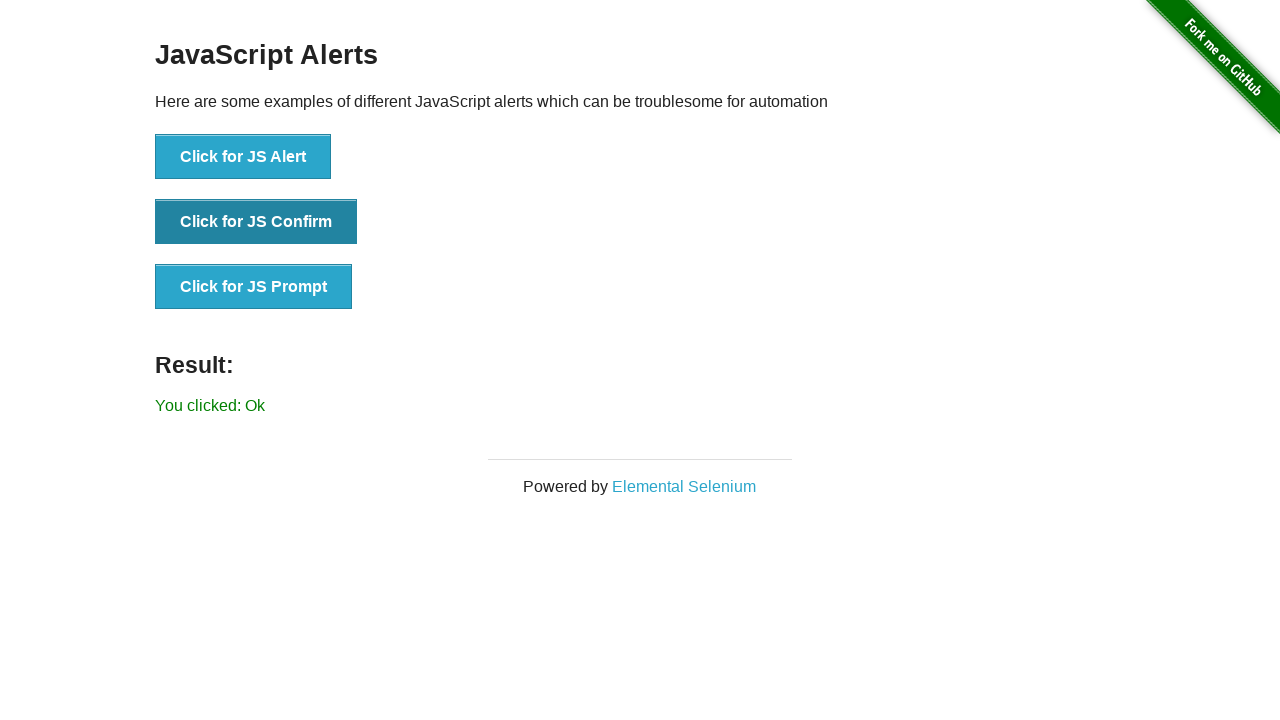

Retrieved result text content after dismiss action
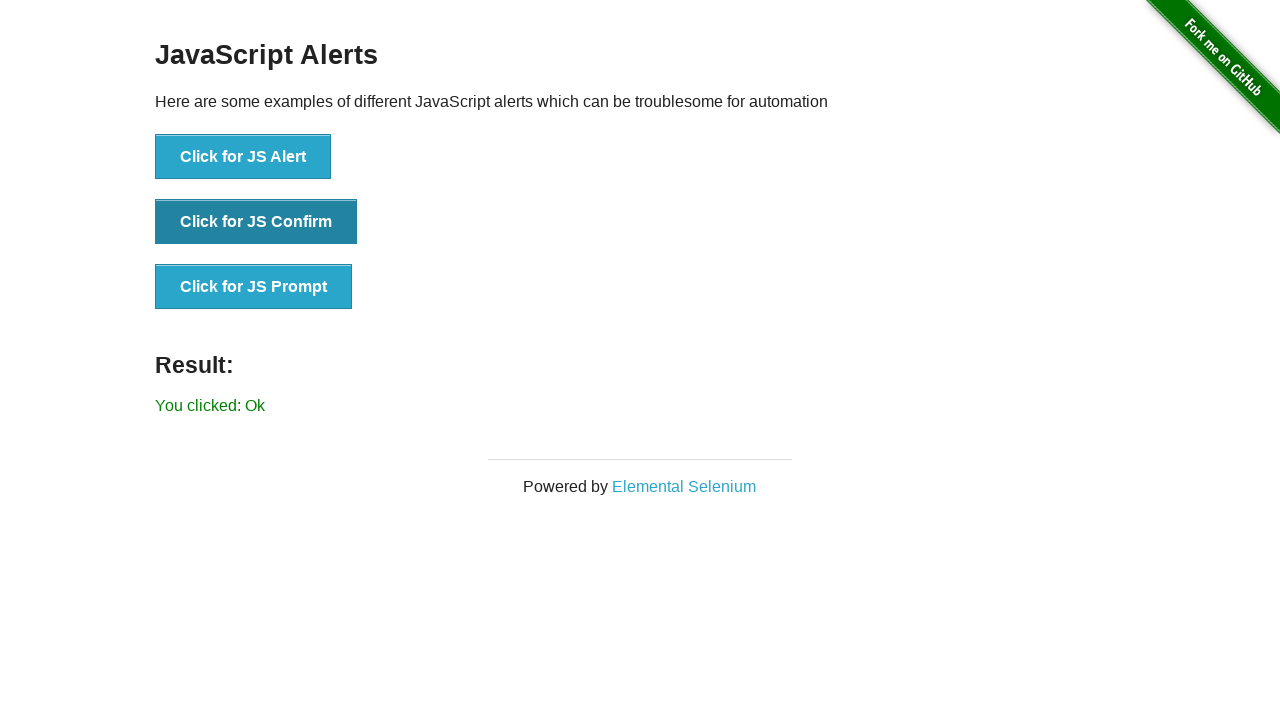

Verified result message does not contain 'successfully' after dismissing confirm dialog
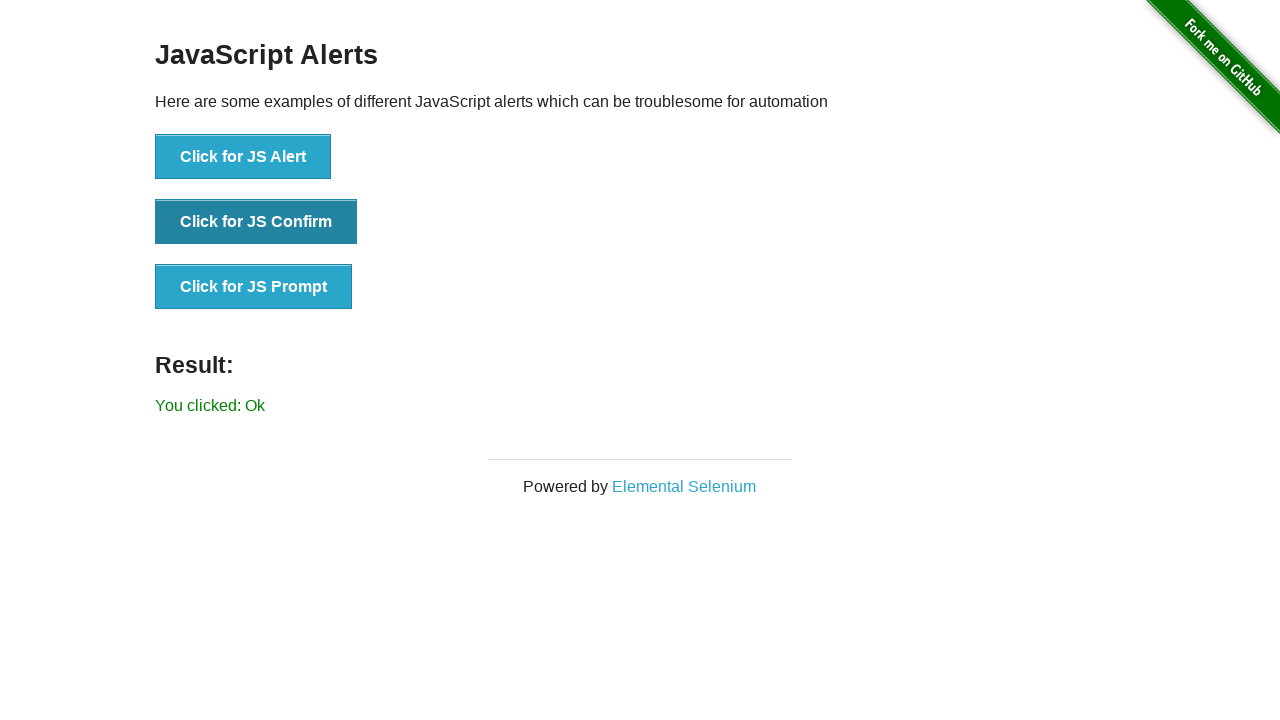

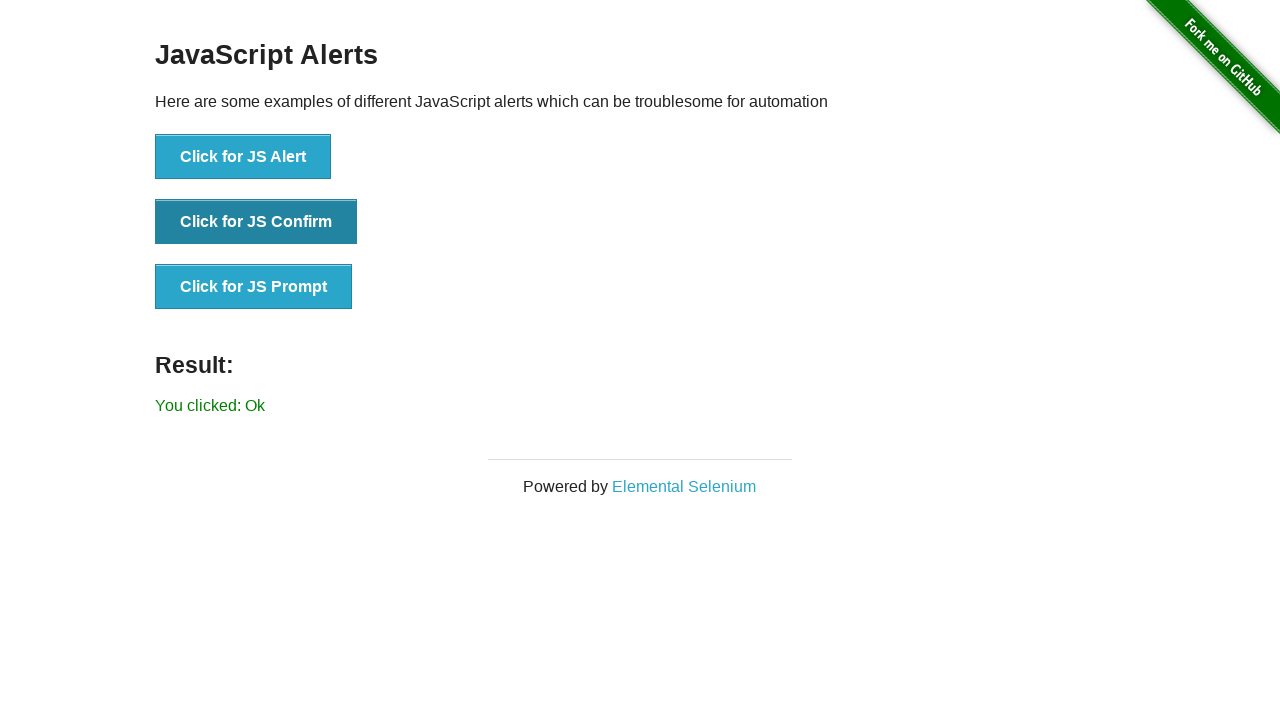